Tests handling a JavaScript confirm dialog by clicking a button and dismissing (Cancel) the confirm dialog

Starting URL: https://the-internet.herokuapp.com/javascript_alerts

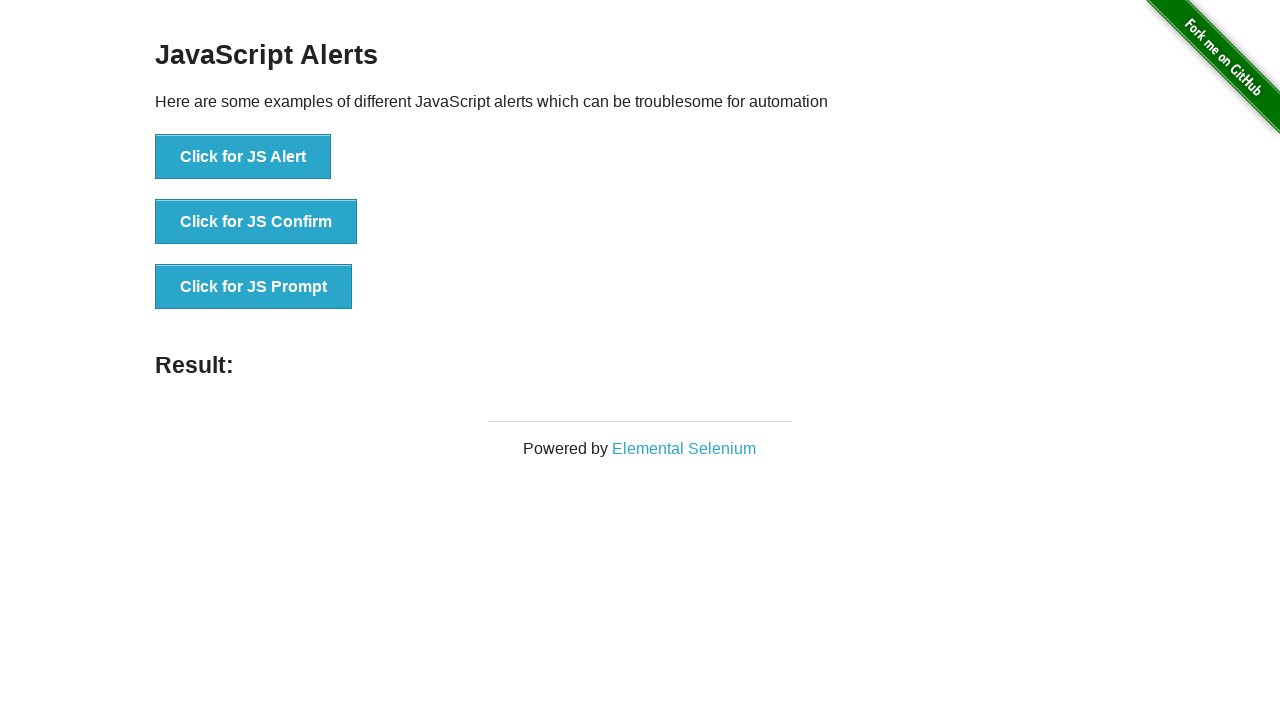

Set up dialog handler to dismiss confirm dialogs
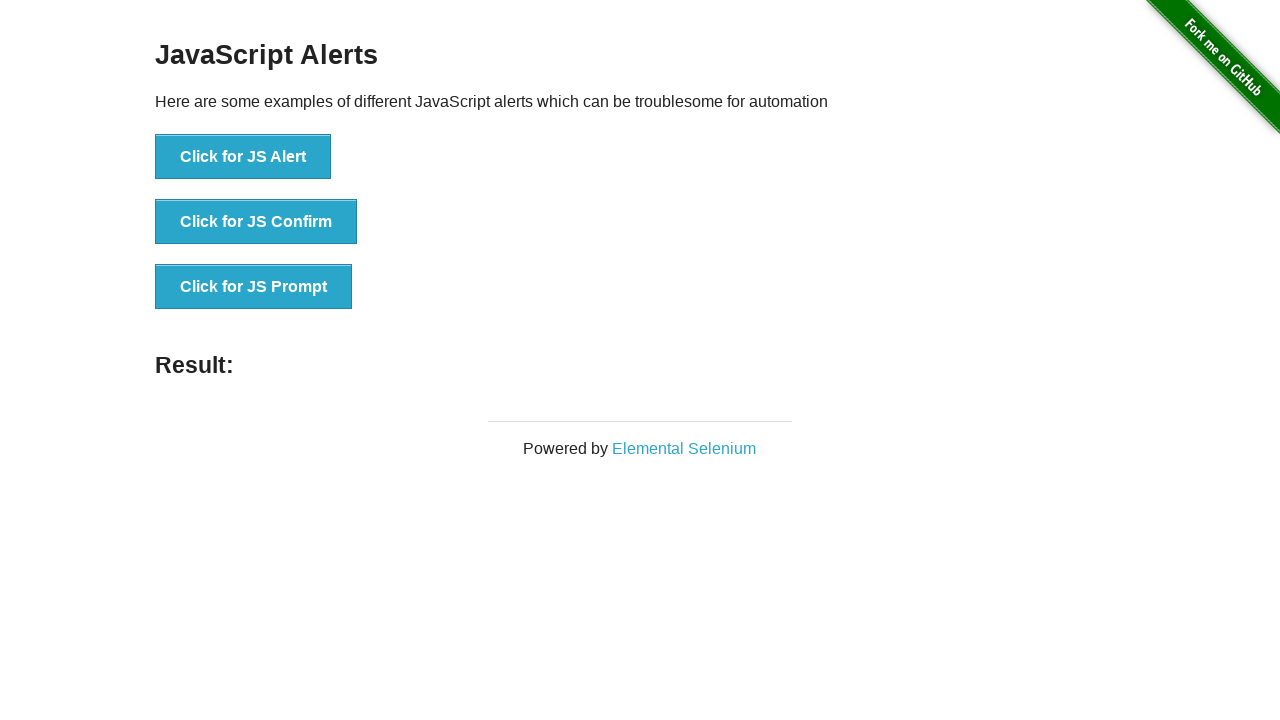

Clicked 'Click for JS Confirm' button to trigger JavaScript confirm dialog at (256, 222) on text=Click for JS Confirm
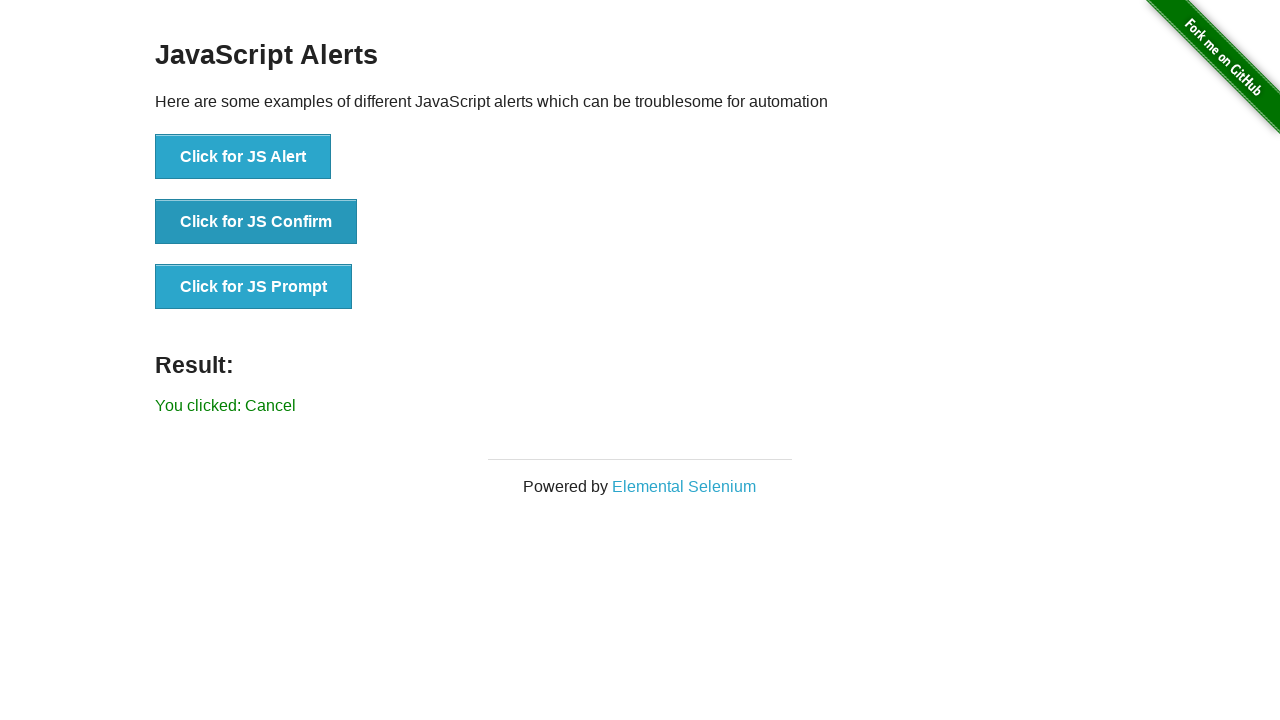

Waited for dialog handling to complete
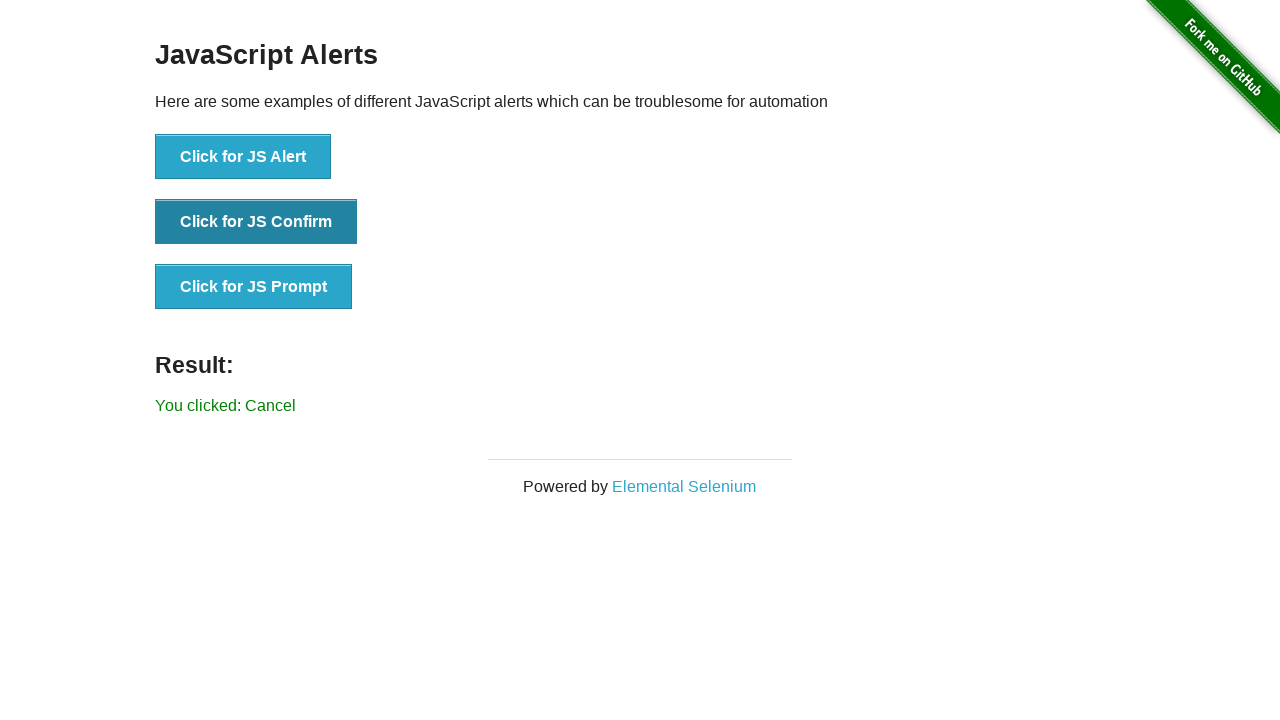

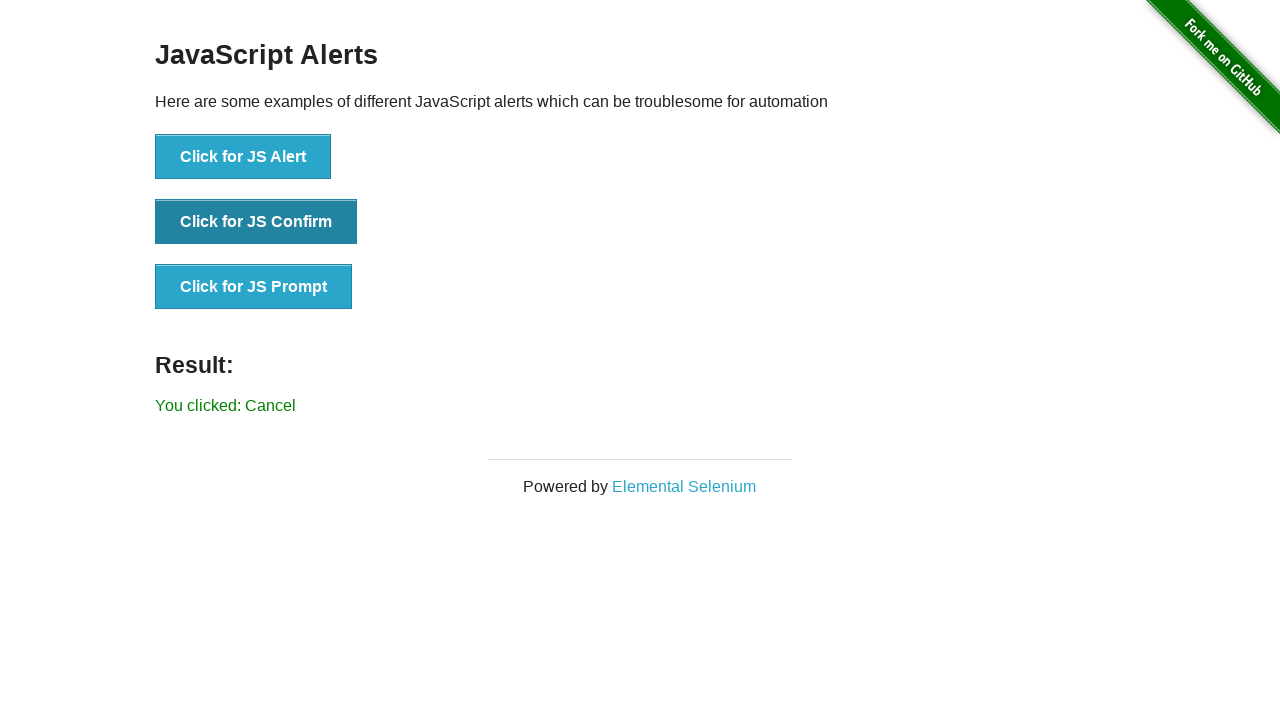